Tests checking a checkbox on the Automation Testing registration demo page.

Starting URL: http://demo.automationtesting.in/Register.html

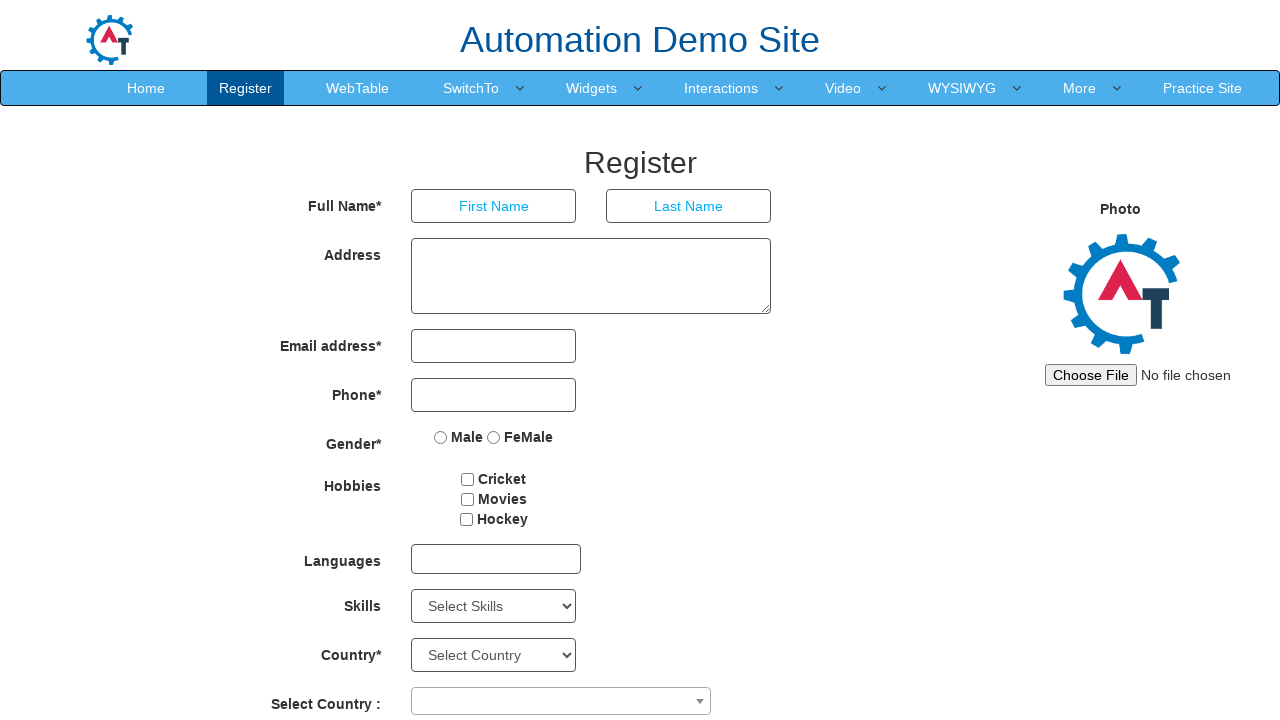

Checked the first checkbox on the registration form at (468, 479) on xpath=//input[@id='checkbox1']
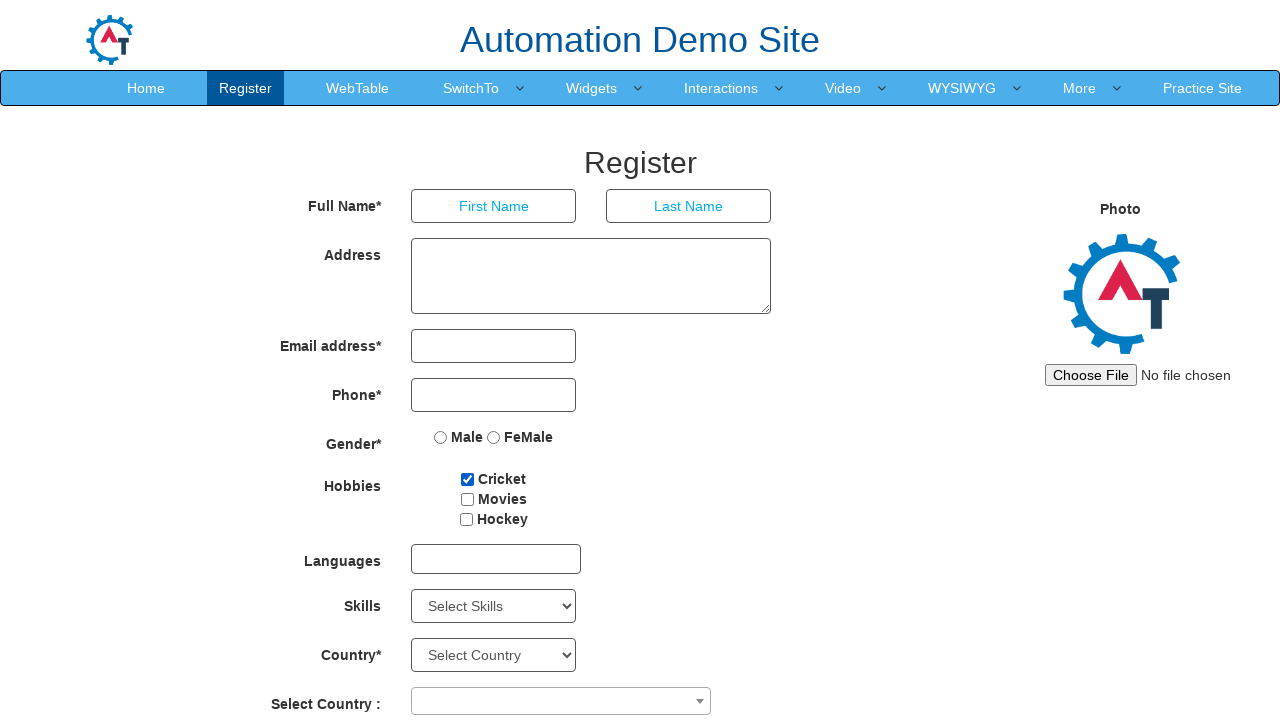

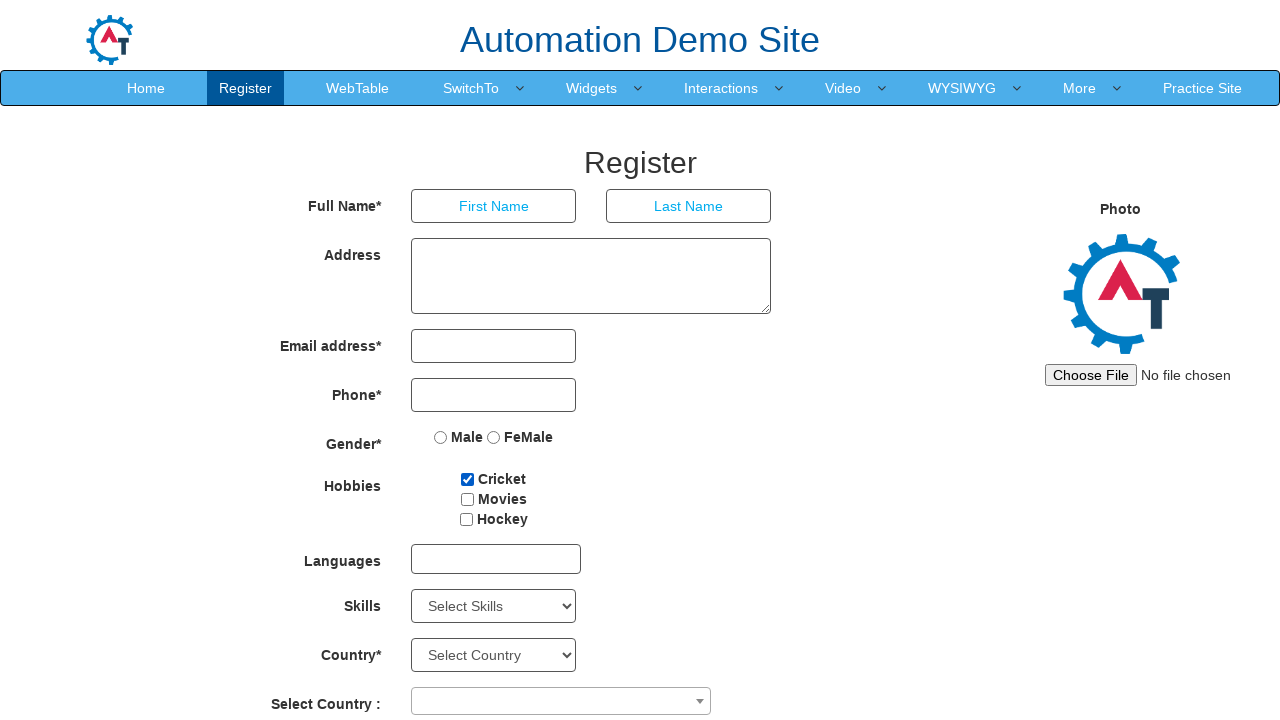